Tests employee form validation with 2-digit employee number, expecting validation error

Starting URL: https://elenarivero.github.io/Ejercicio2/index.html

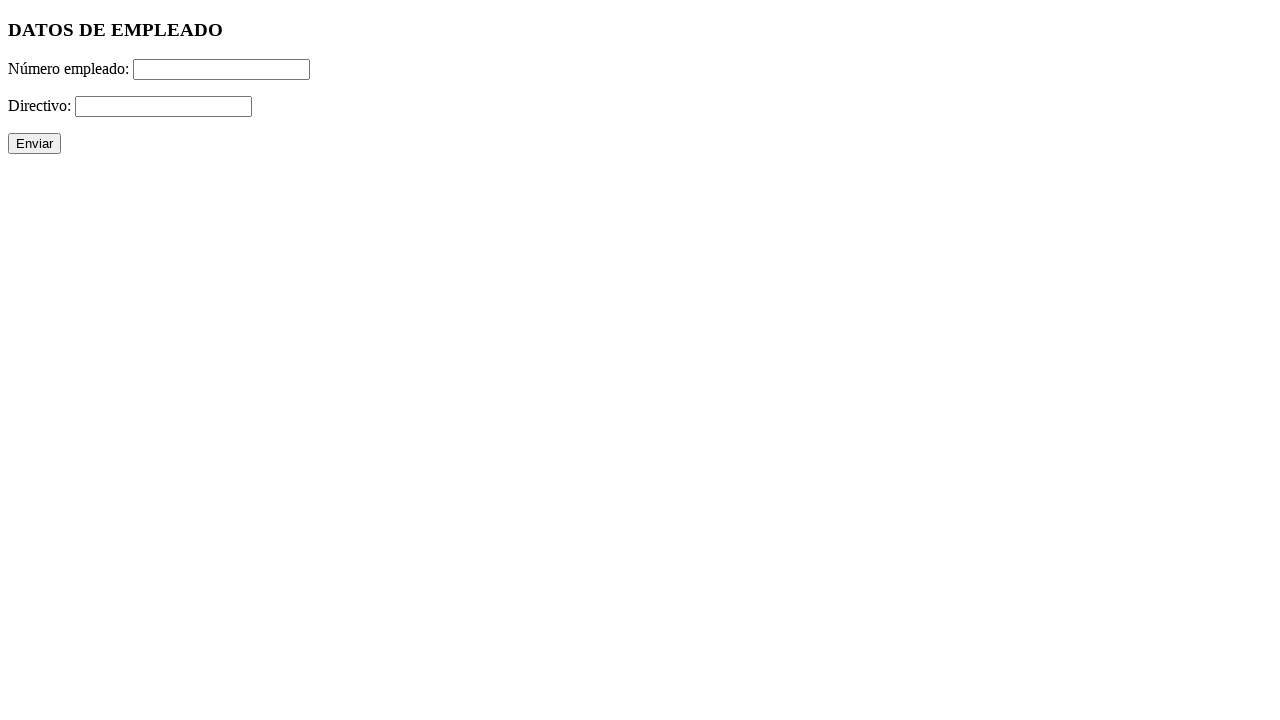

Filled employee number field with 2-digit value '12' on #numero
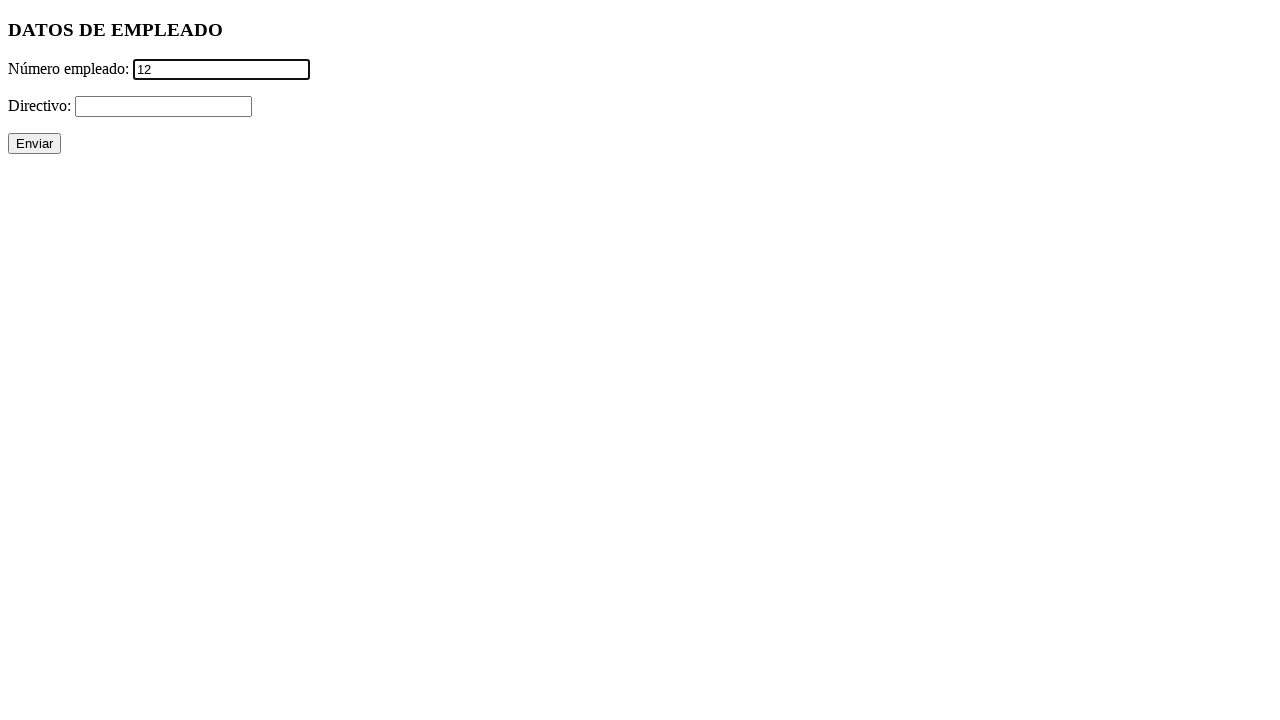

Filled directivo field with '+' on #directivo
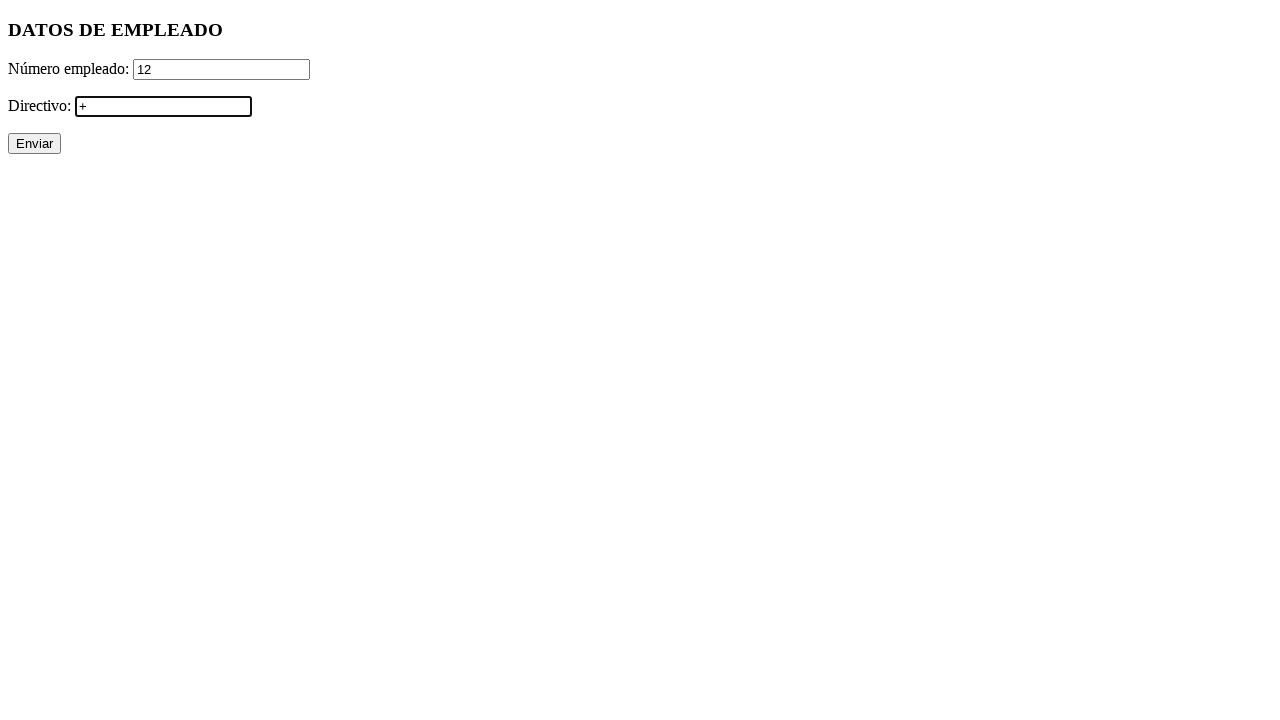

Clicked submit button to send form at (34, 144) on input[value='Enviar']
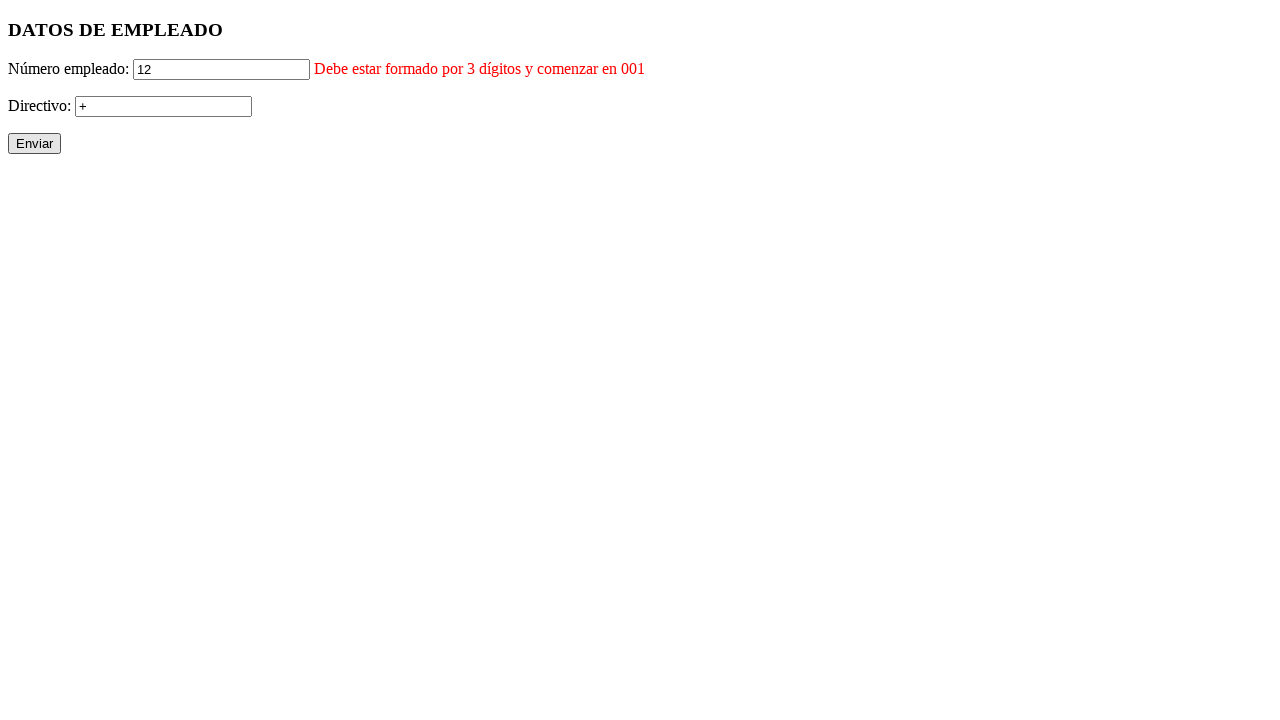

Validation error message appeared for employee number
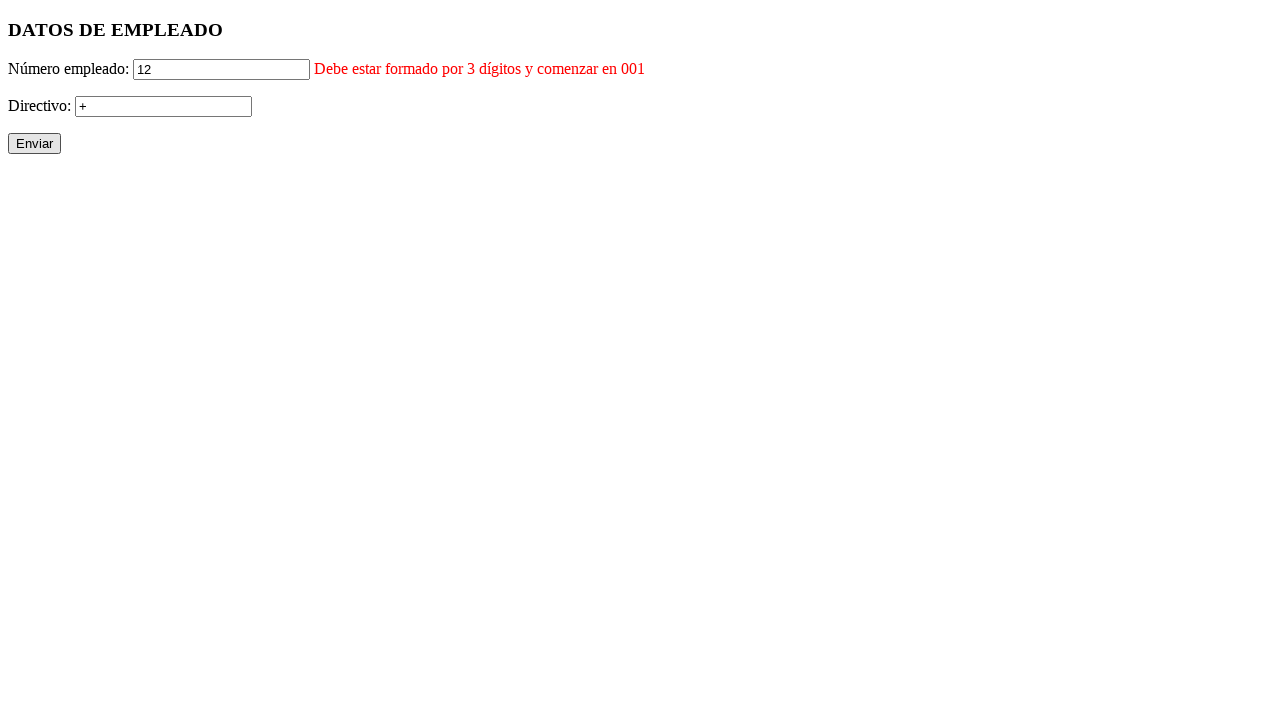

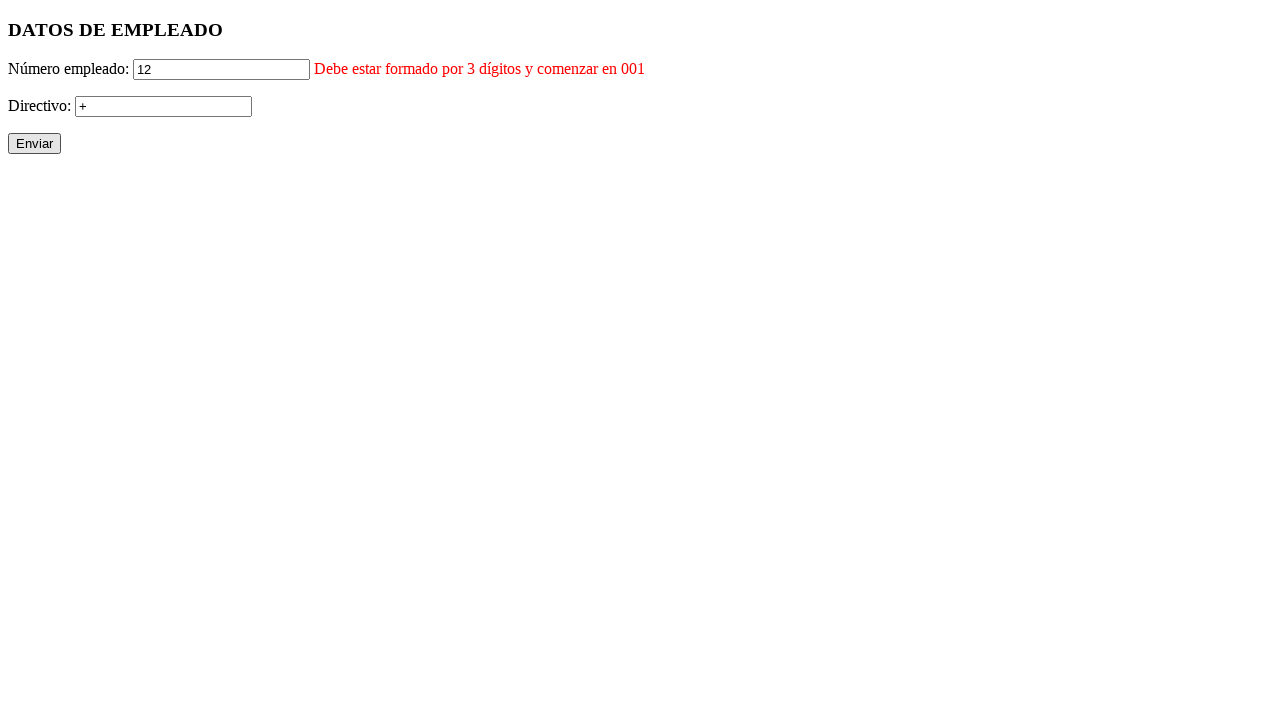